Navigates to Domino's India website and verifies that the page and SEO content section load correctly

Starting URL: https://www.dominos.co.in/

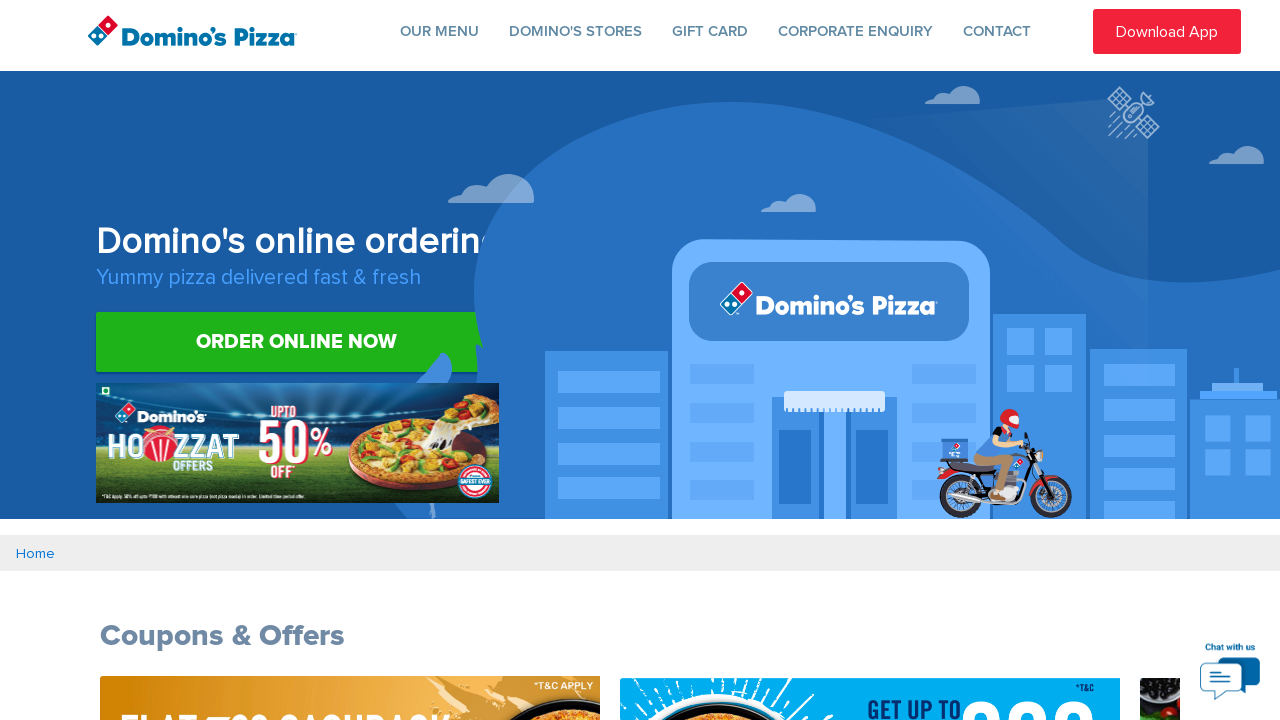

Navigated to Domino's India website
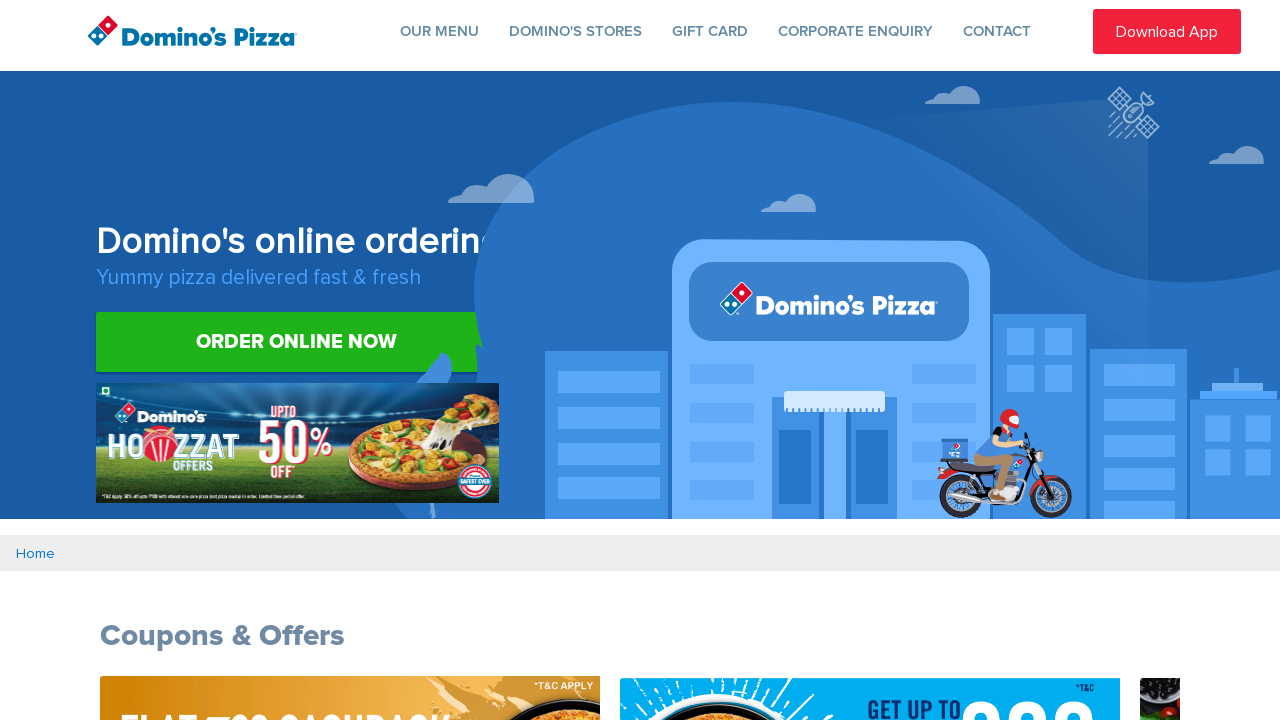

SEO content section selector became visible
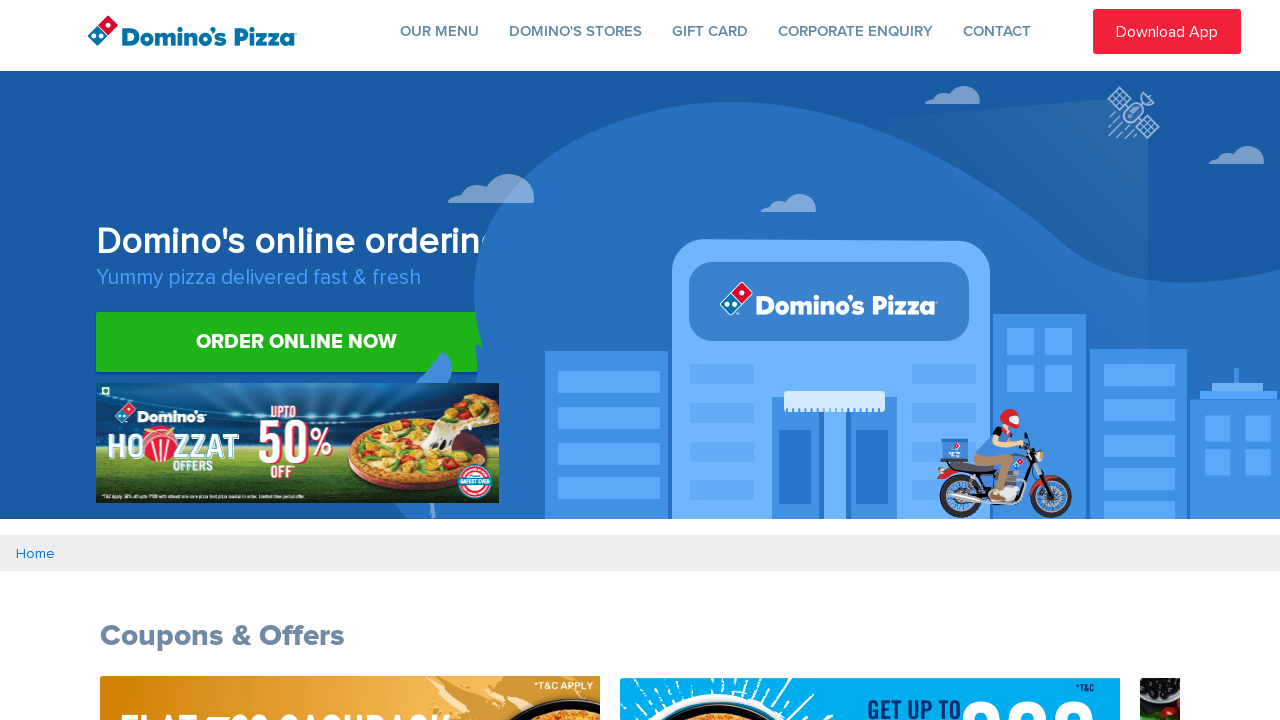

Located SEO content section element
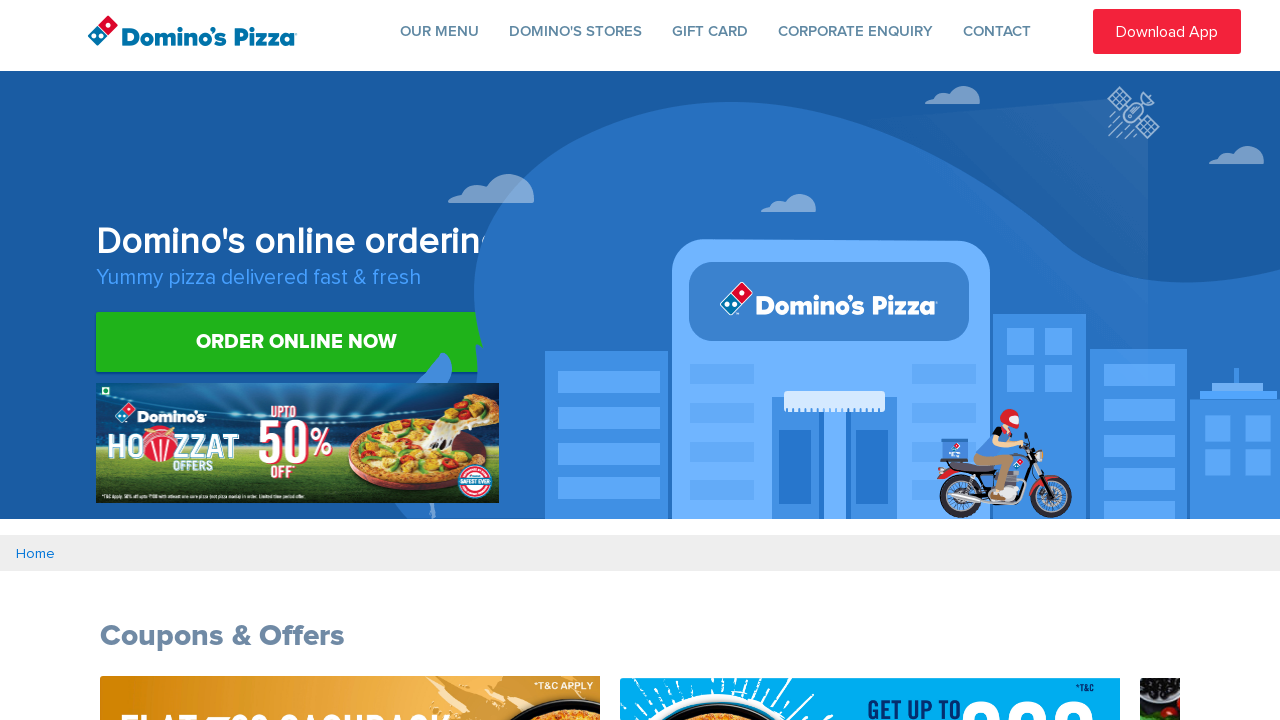

Verified that SEO content section is visible
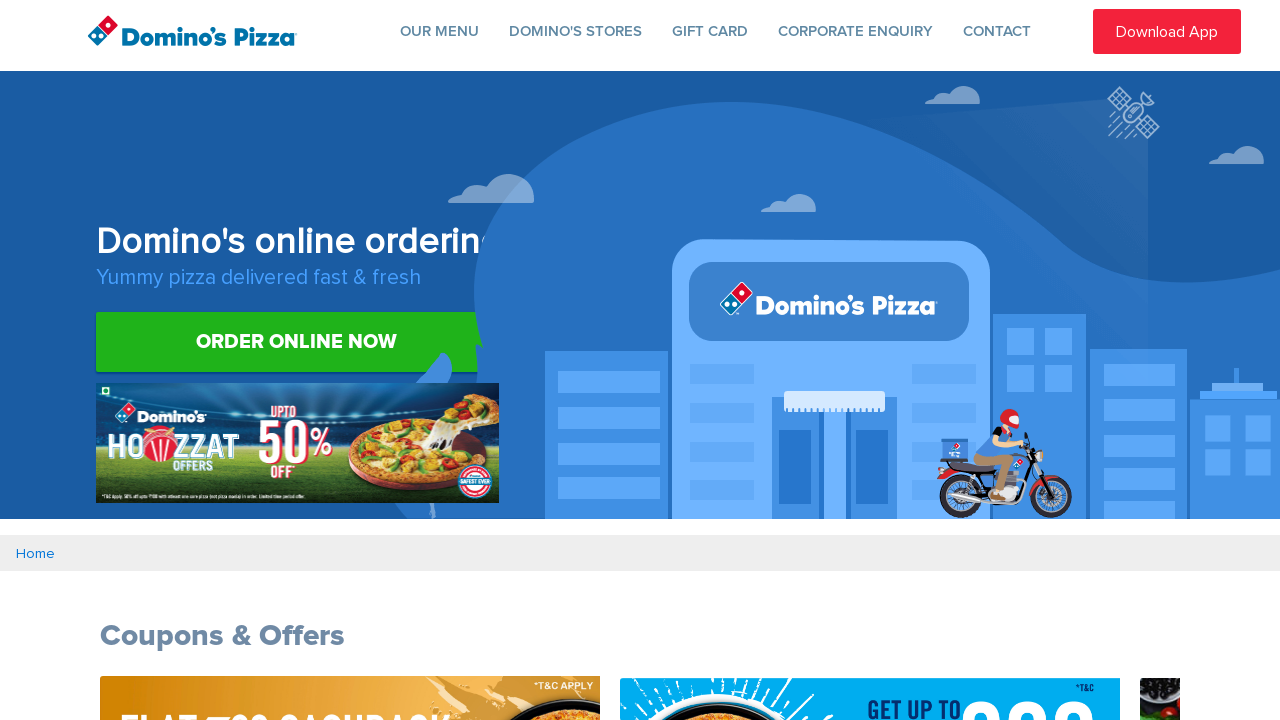

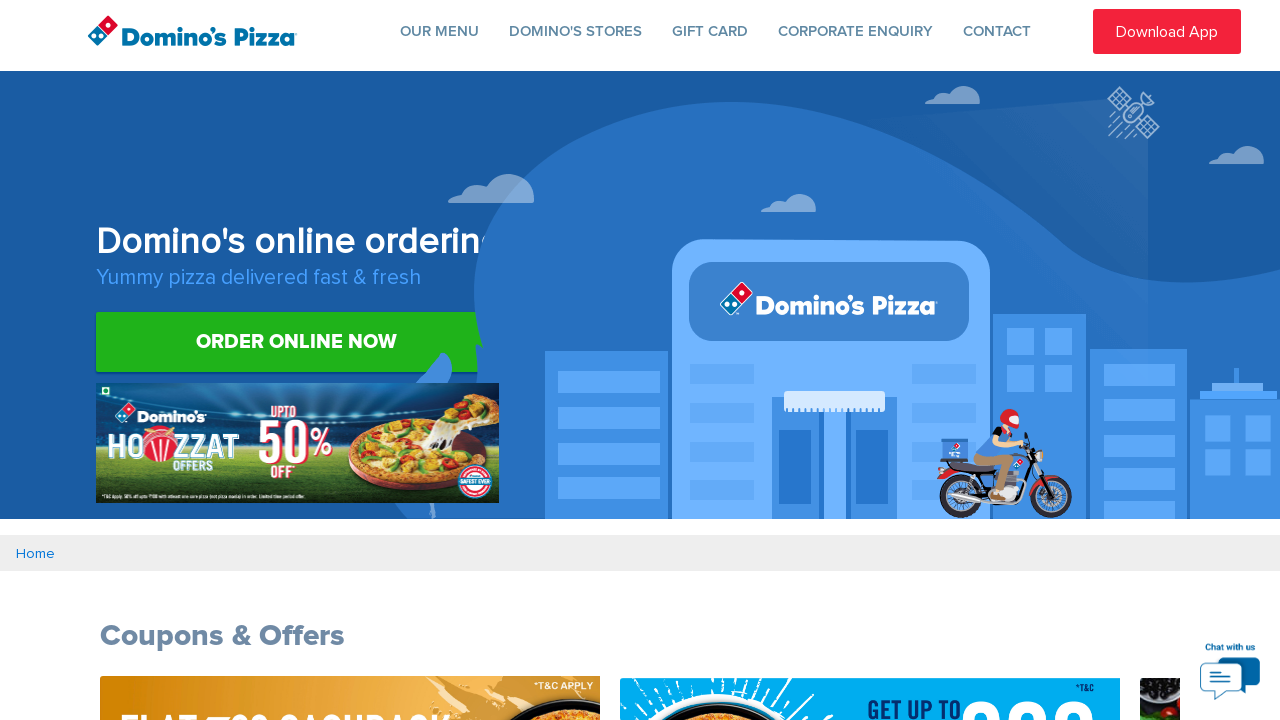